Tests that the currently applied filter is highlighted in the filter navigation

Starting URL: https://demo.playwright.dev/todomvc

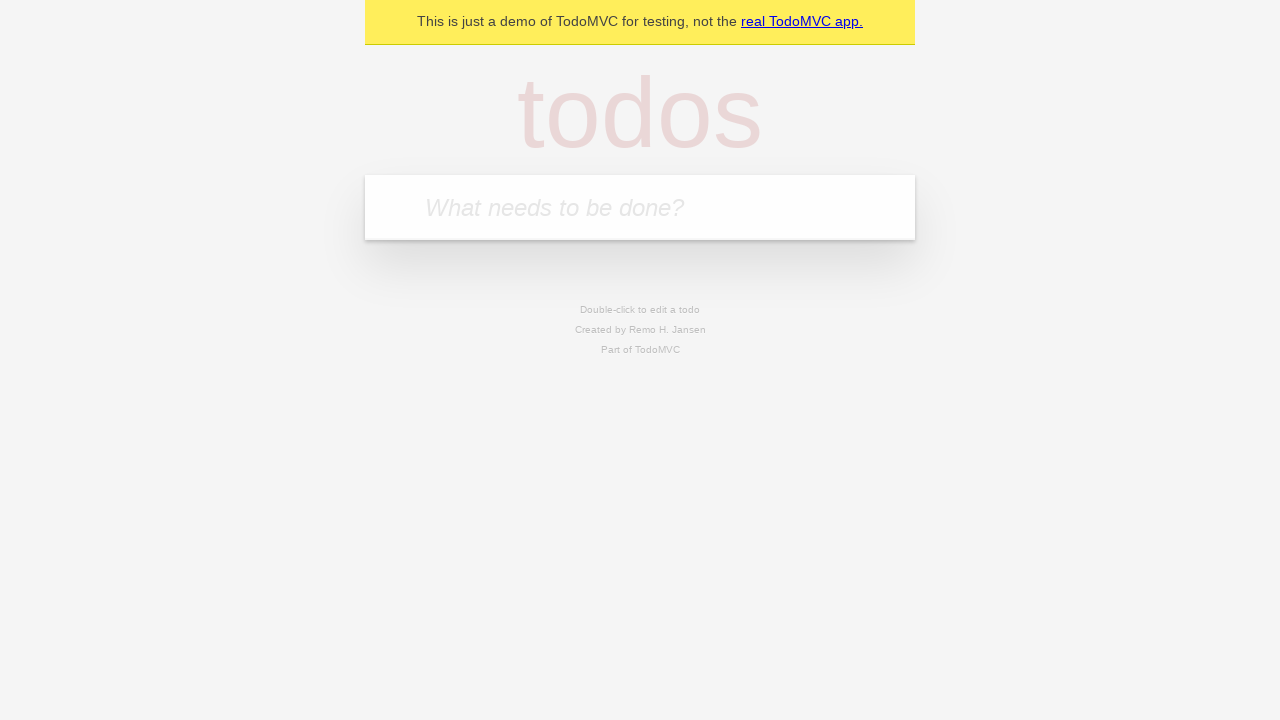

Filled first todo: 'buy some cheese' on internal:attr=[placeholder="What needs to be done?"i]
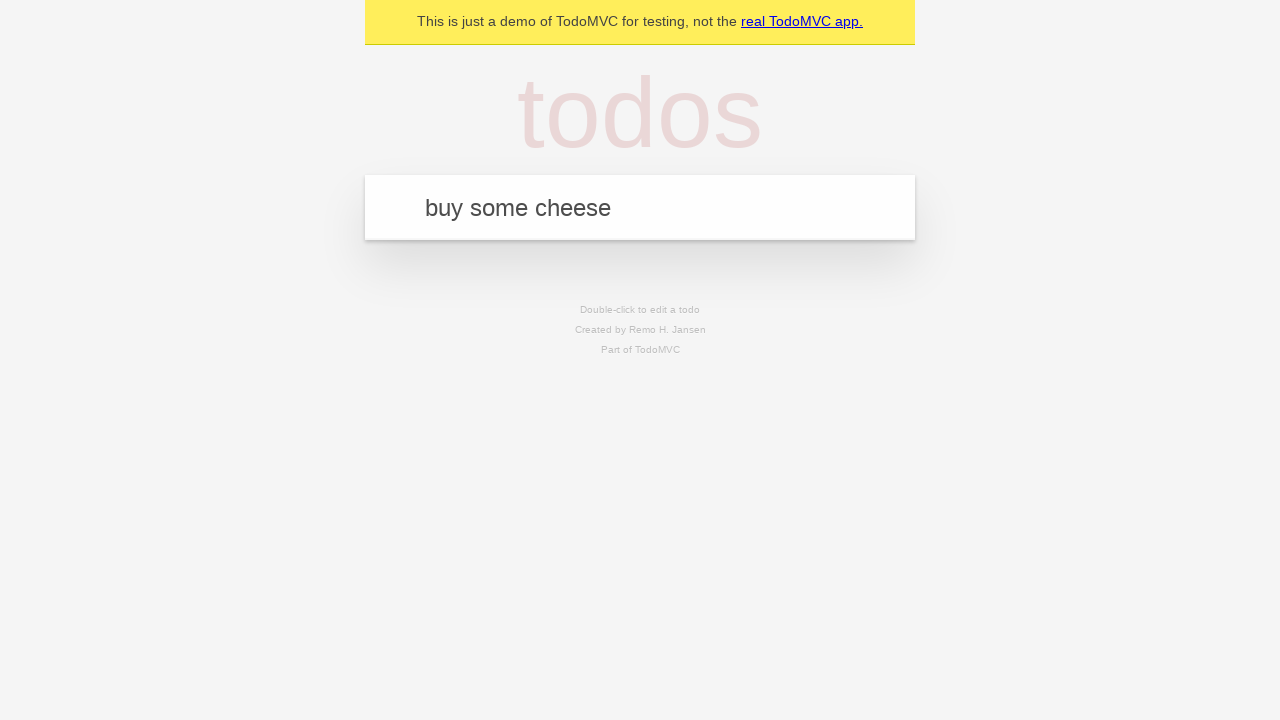

Pressed Enter to create first todo on internal:attr=[placeholder="What needs to be done?"i]
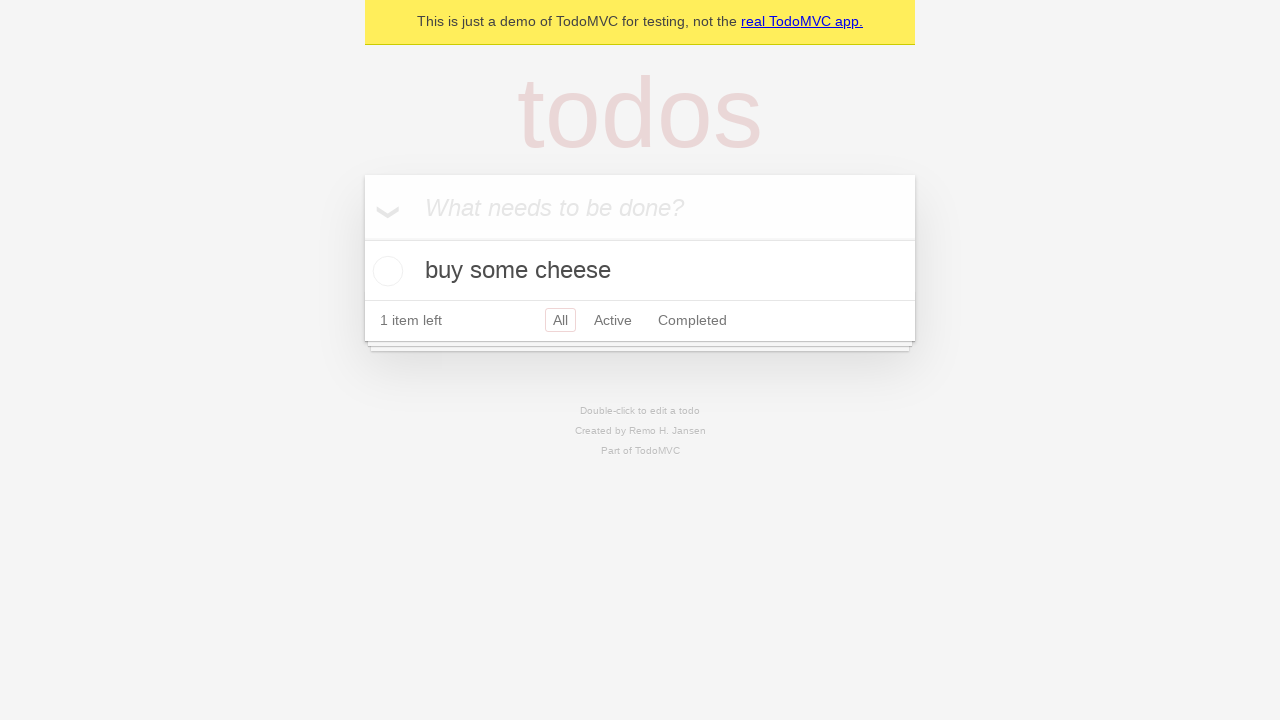

Filled second todo: 'feed the cats and dogs' on internal:attr=[placeholder="What needs to be done?"i]
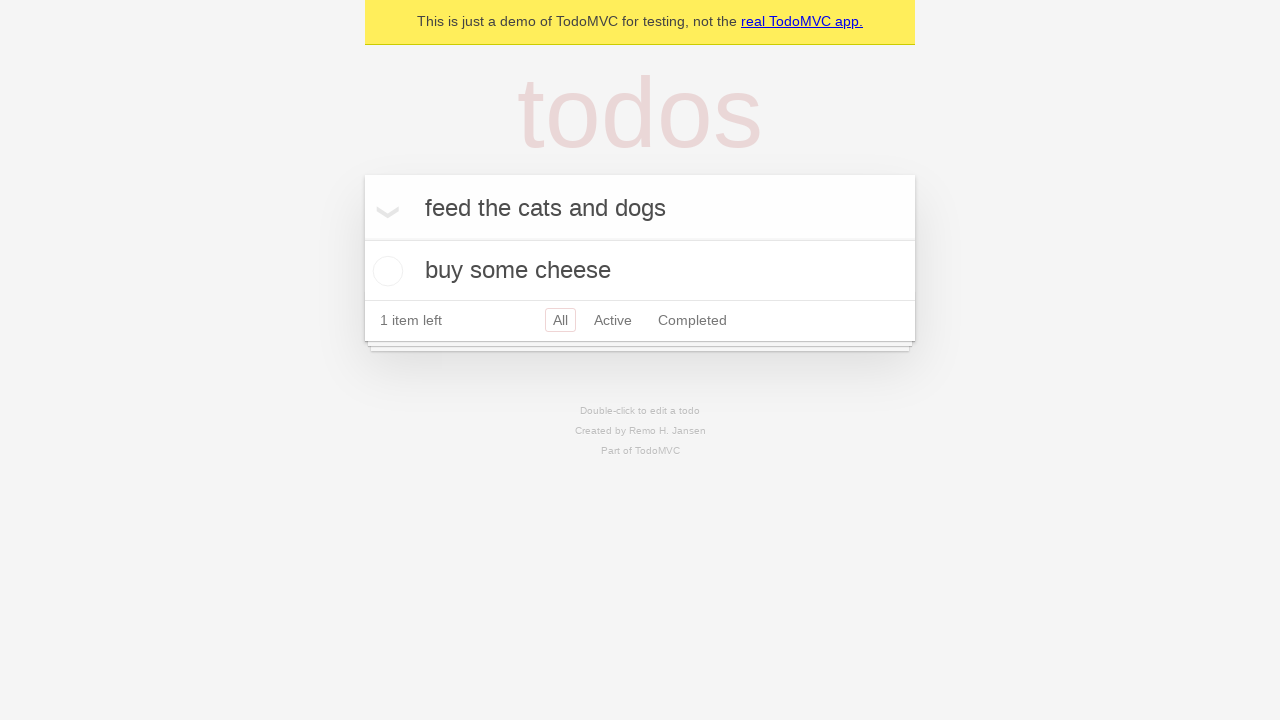

Pressed Enter to create second todo on internal:attr=[placeholder="What needs to be done?"i]
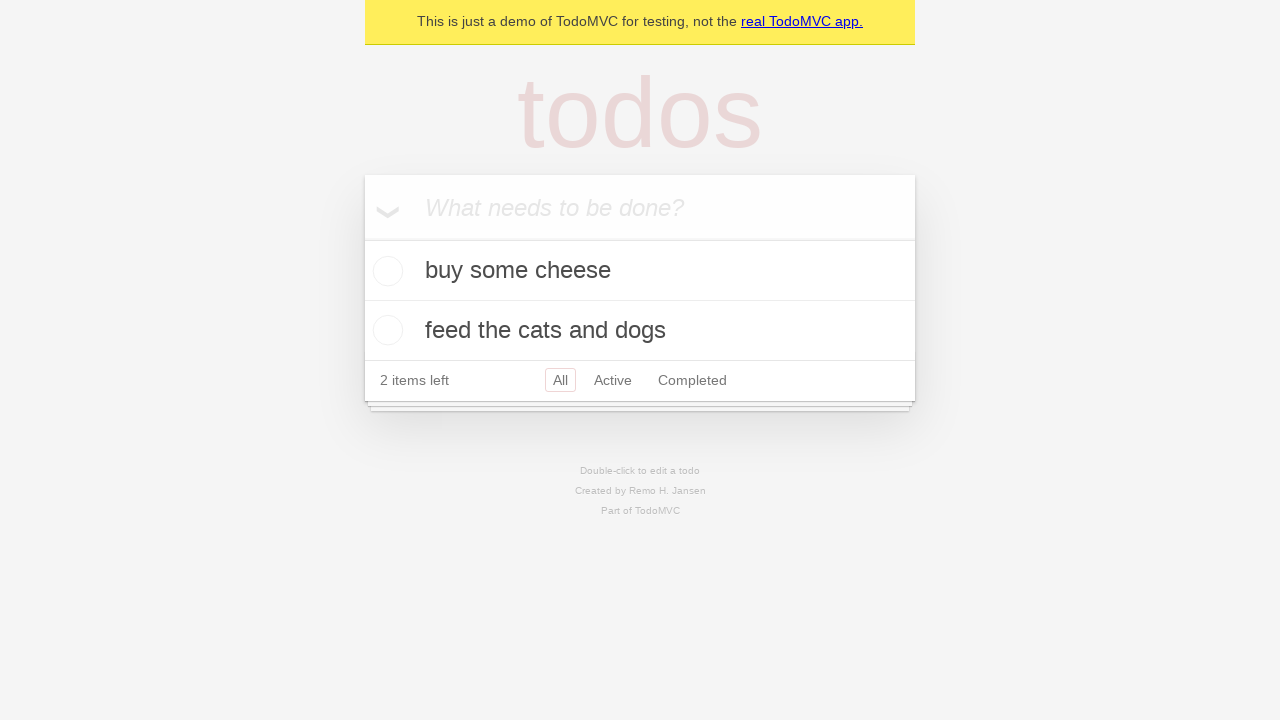

Filled third todo: 'book a doctors appointment' on internal:attr=[placeholder="What needs to be done?"i]
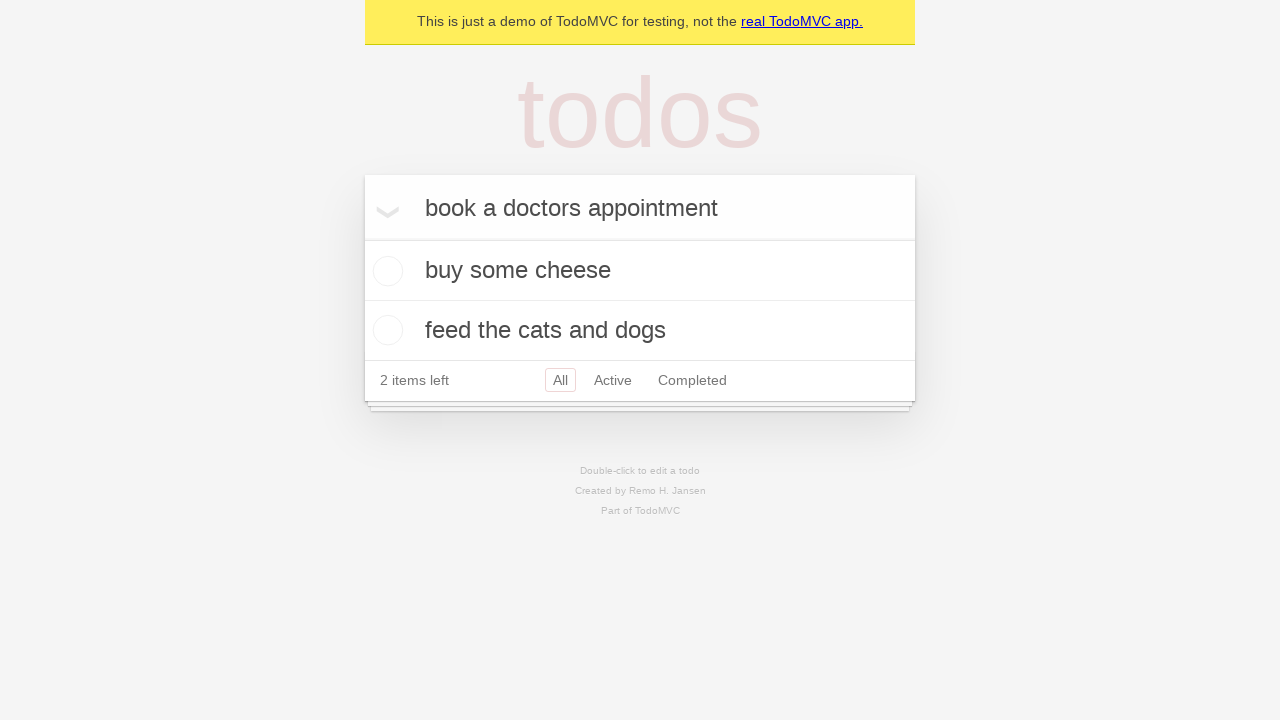

Pressed Enter to create third todo on internal:attr=[placeholder="What needs to be done?"i]
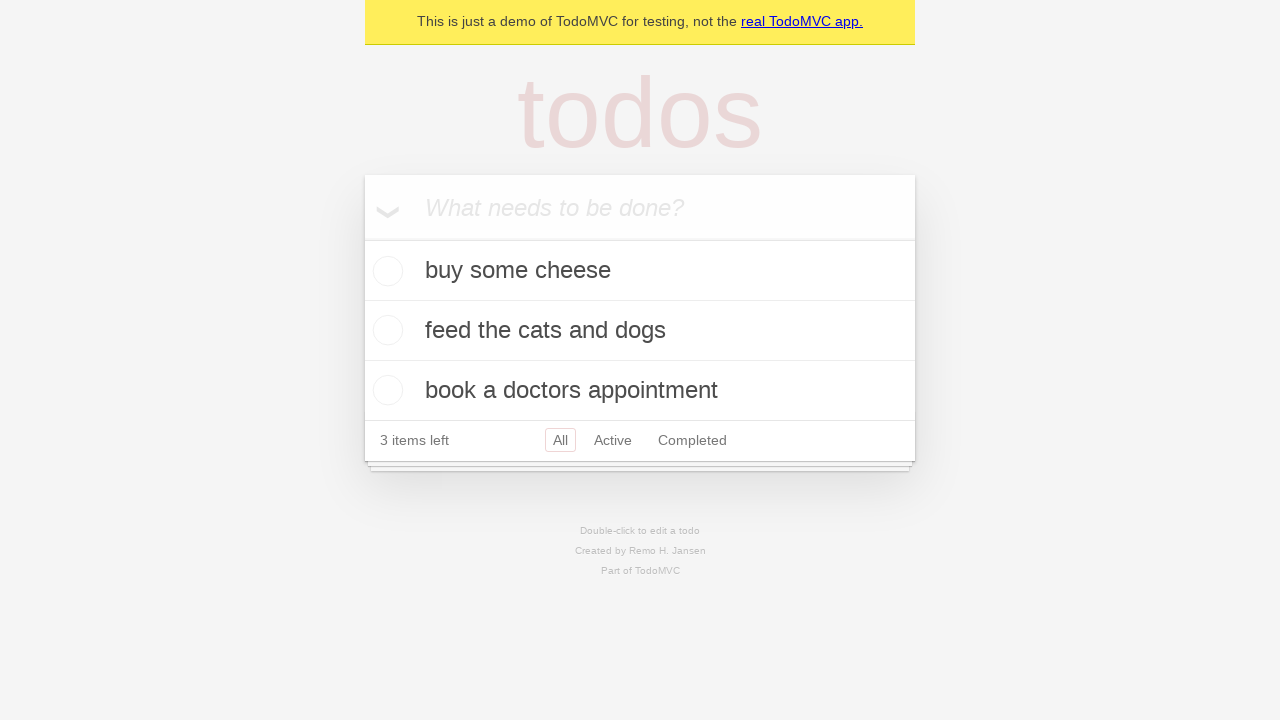

Clicked Active filter link at (613, 440) on internal:role=link[name="Active"i]
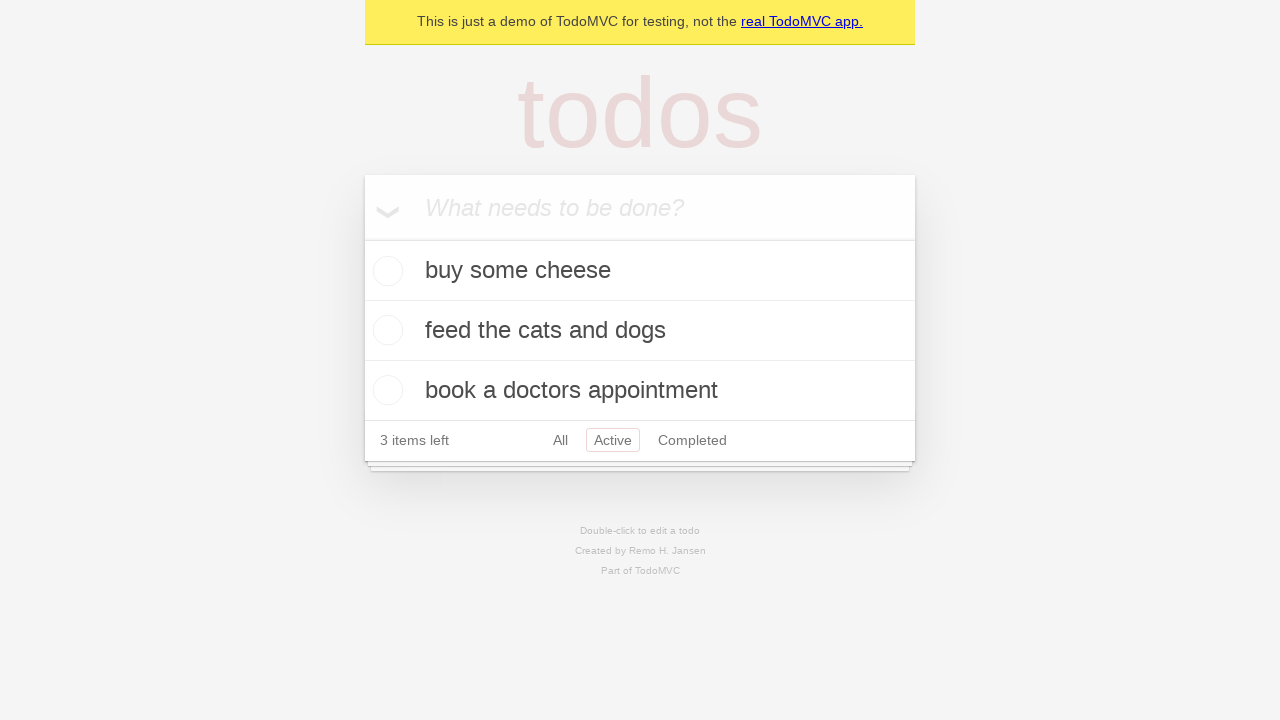

Clicked Completed filter link to verify it highlights as the currently applied filter at (692, 440) on internal:role=link[name="Completed"i]
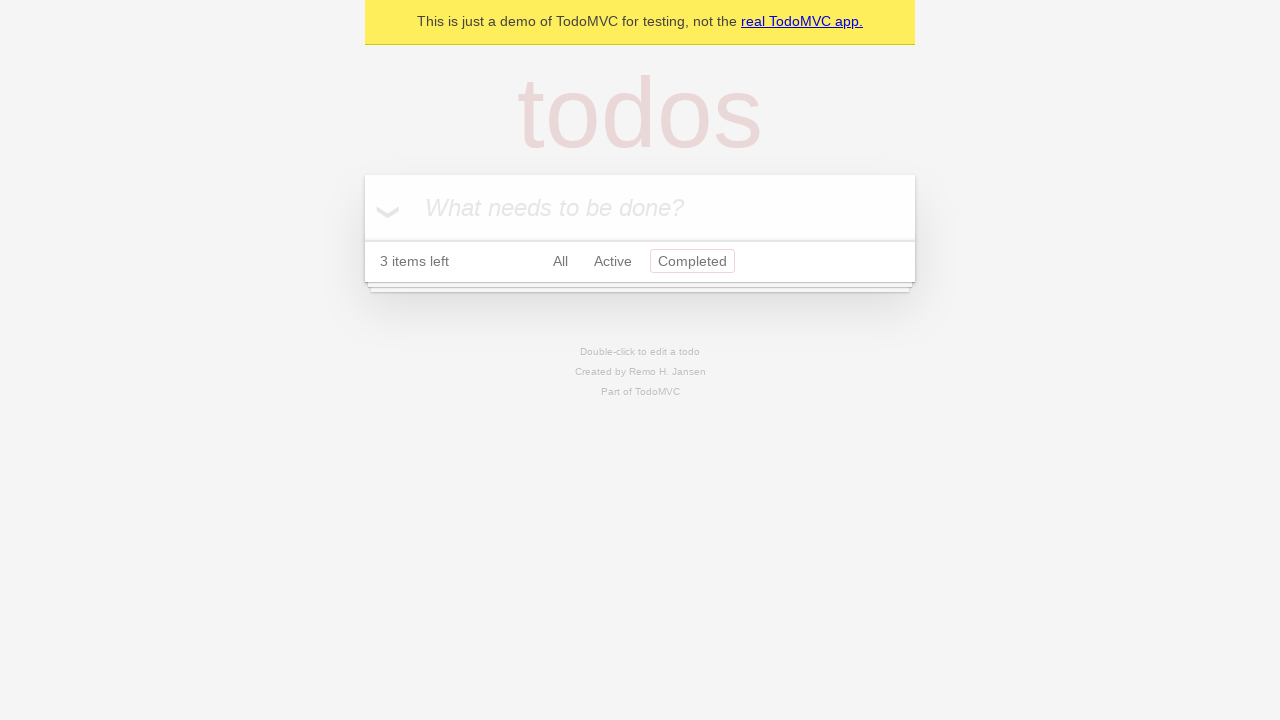

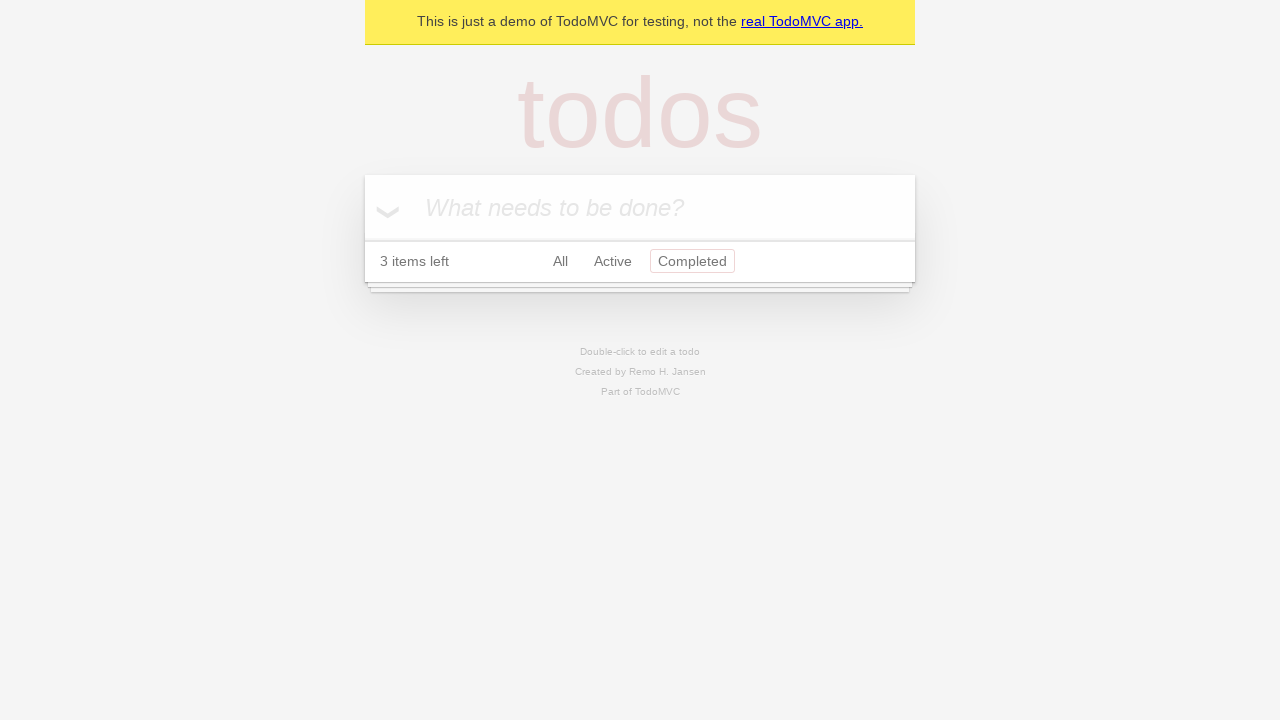